Tests JavaScript prompt alert functionality by clicking to trigger a prompt popup, entering text into it, accepting it, and verifying the result message is displayed on the page.

Starting URL: http://demo.automationtesting.in/Alerts.html

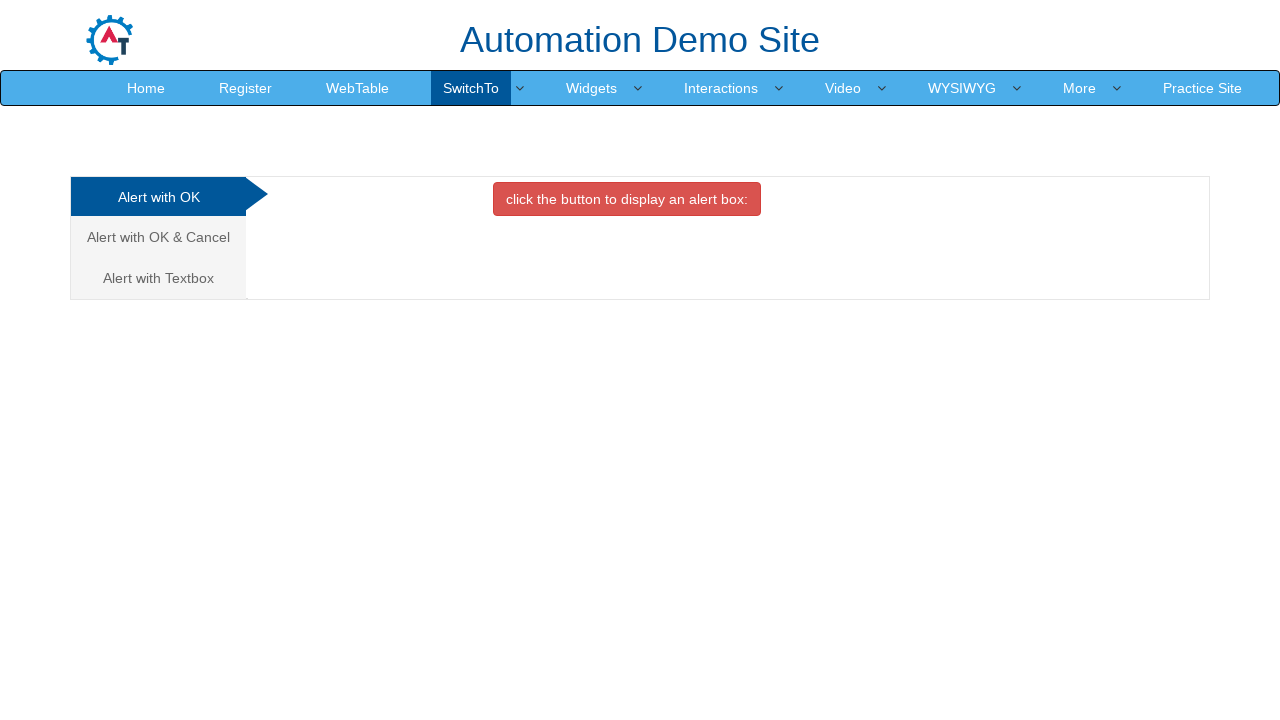

Clicked on 'Textbox' tab to switch to prompt alert section at (158, 278) on xpath=//a[contains(text(),'Textbox ')]
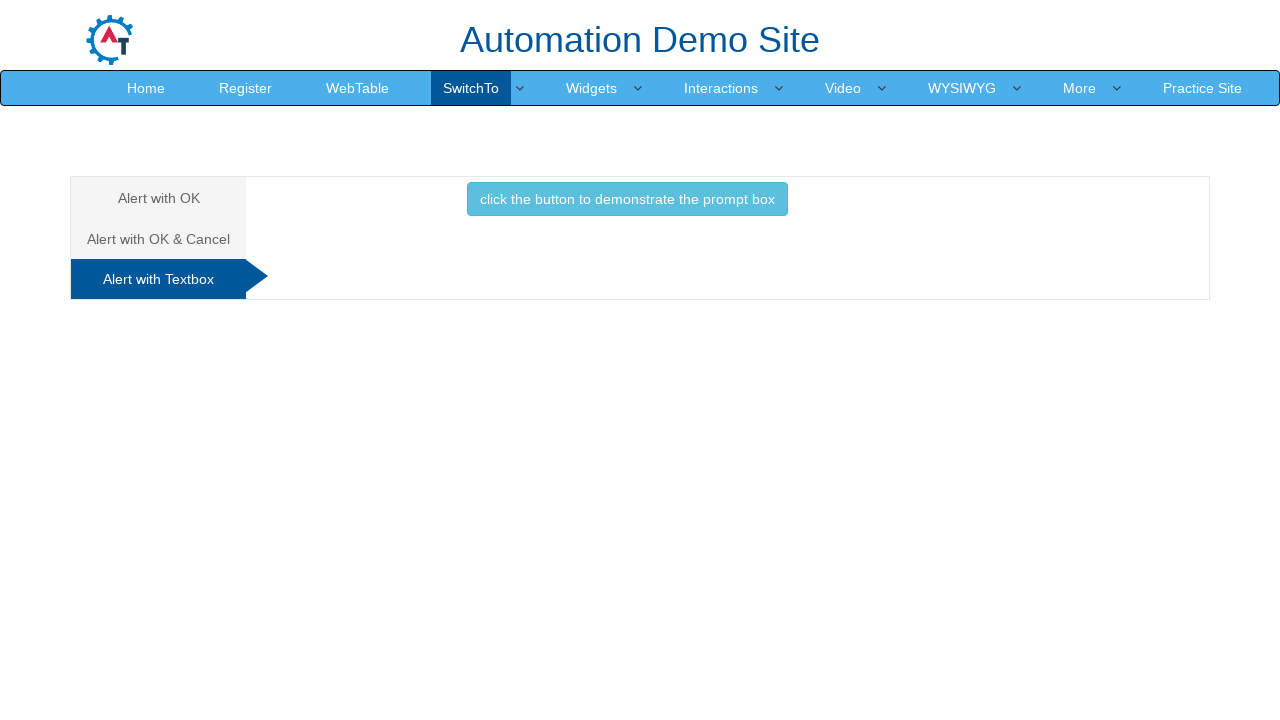

Clicked button to trigger prompt alert at (627, 199) on xpath=//a[contains(text(),'Textbox')]/following::button[3]
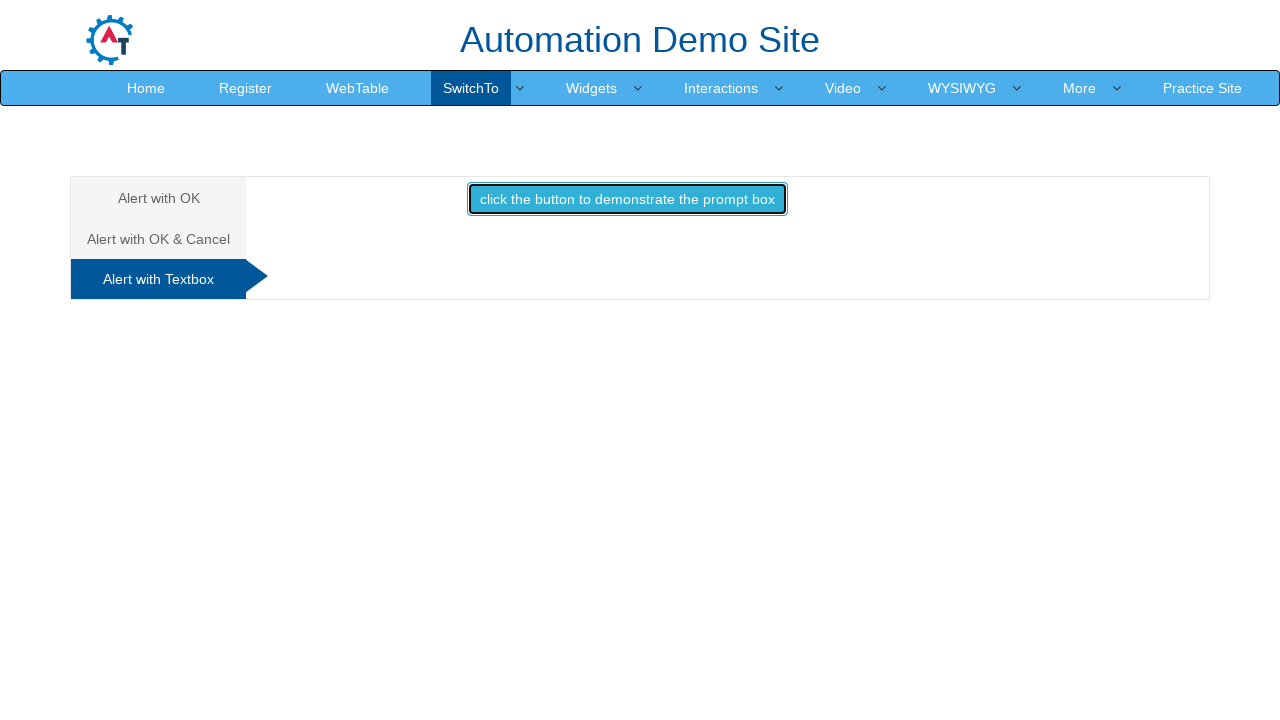

Set up dialog handler to accept prompts with text 'Nandhini'
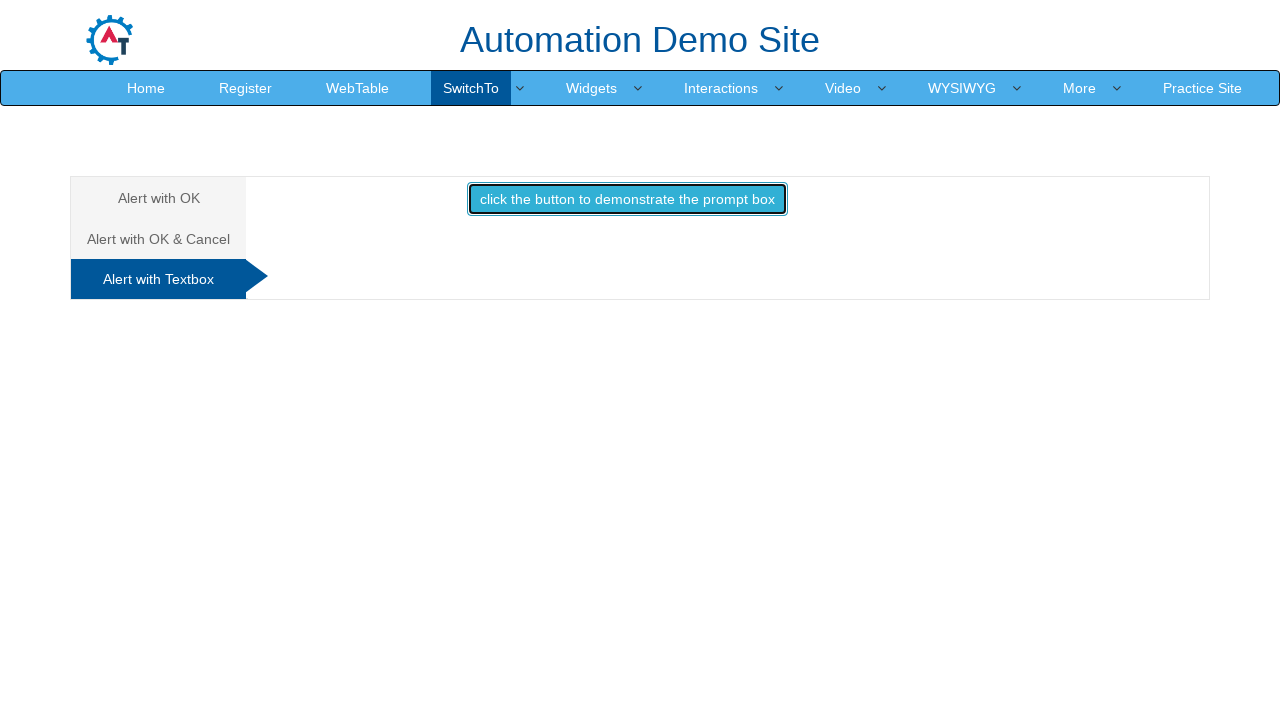

Clicked button again to trigger prompt dialog with handler active at (627, 199) on xpath=//a[contains(text(),'Textbox')]/following::button[3]
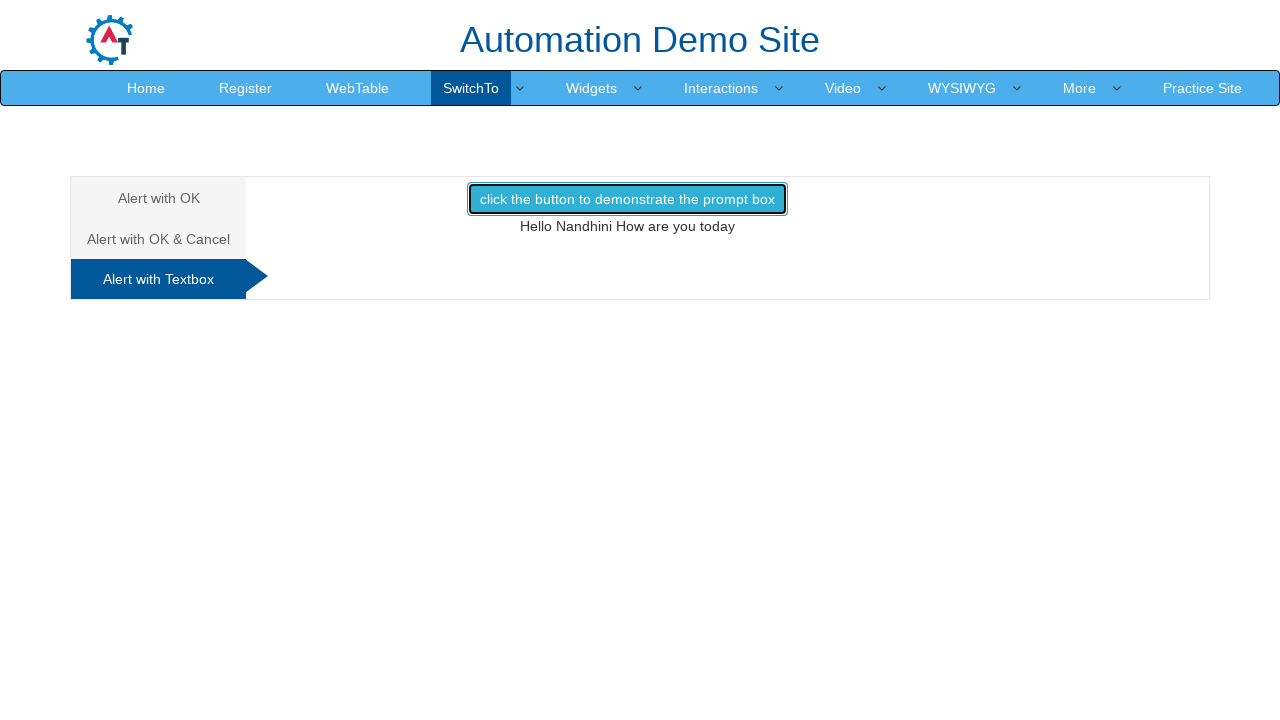

Verified result message containing 'today' is displayed on page
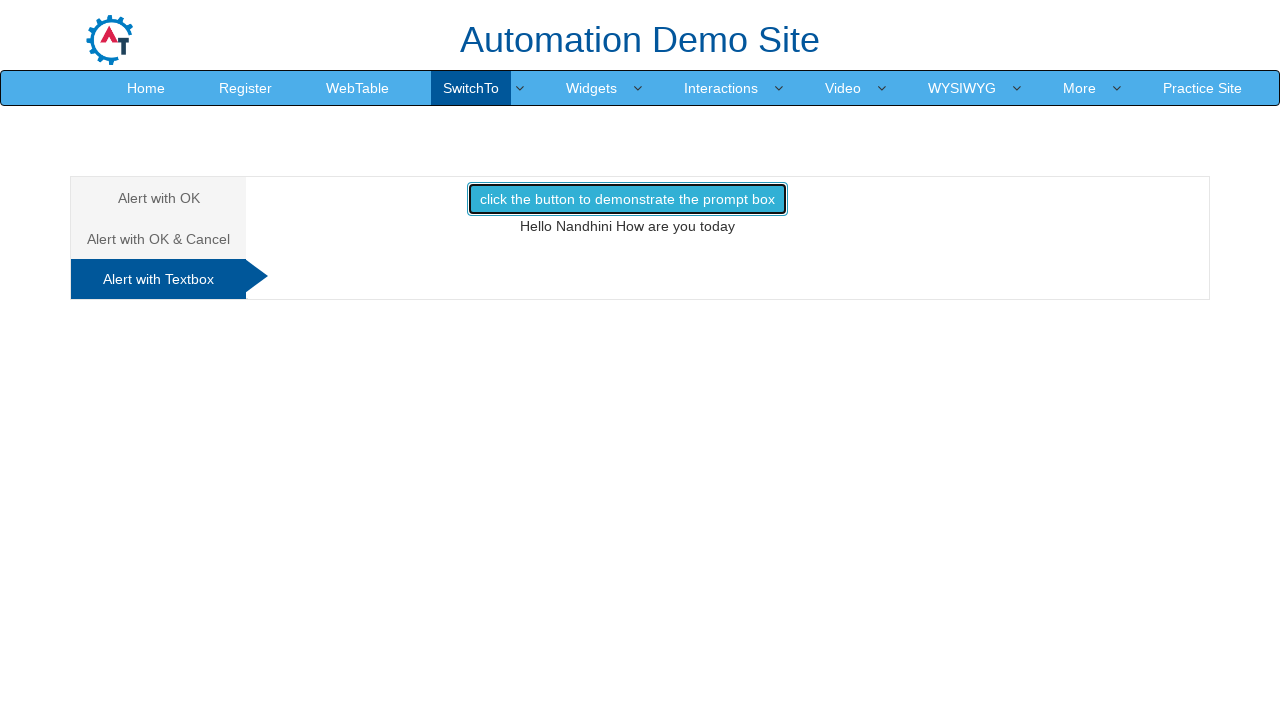

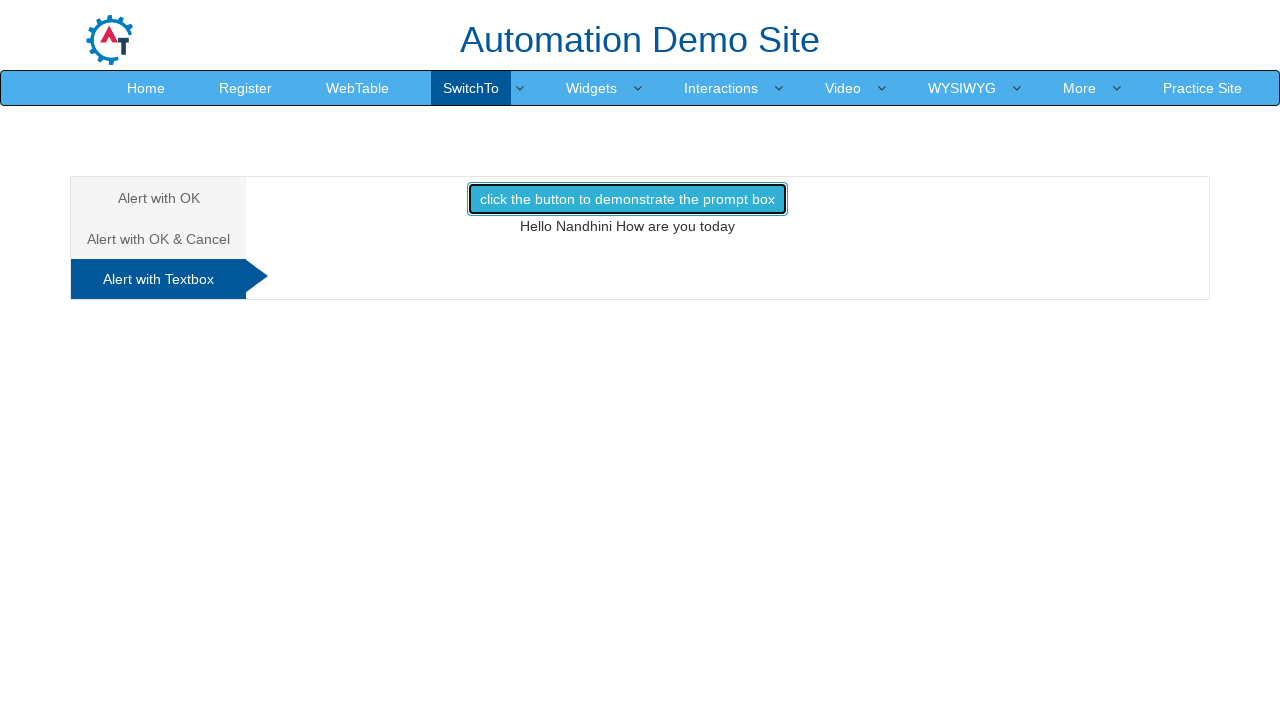